Tests JavaScript alert handling by clicking a button, accepting the alert dialog, then filling a calculated value into a form.

Starting URL: http://suninjuly.github.io/alert_accept.html

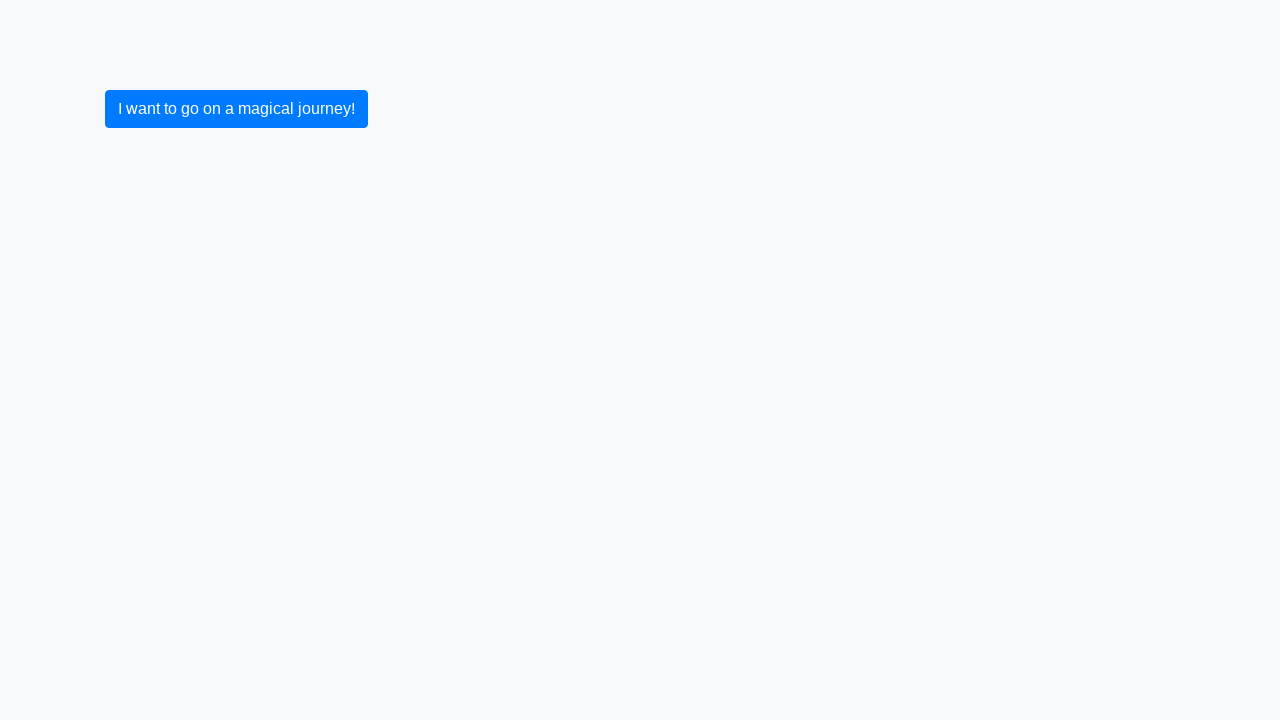

Set up dialog handler to accept alerts
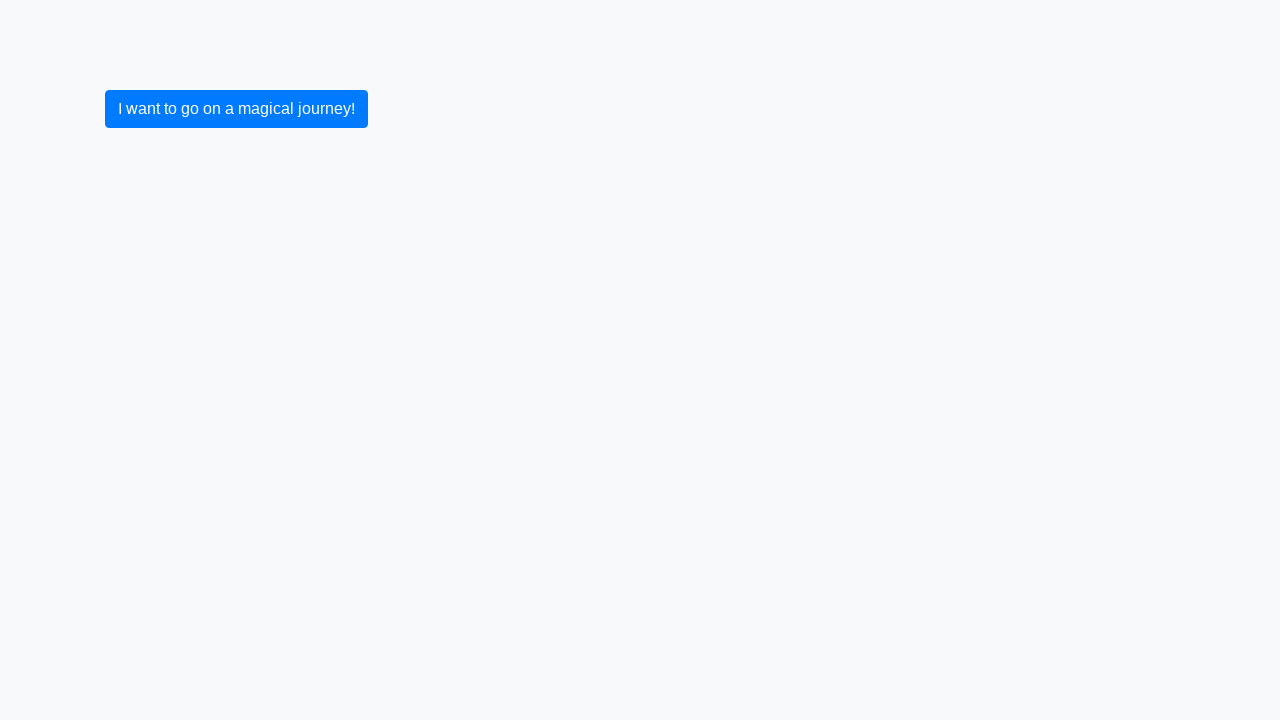

Clicked button to trigger JavaScript alert at (236, 109) on button.btn
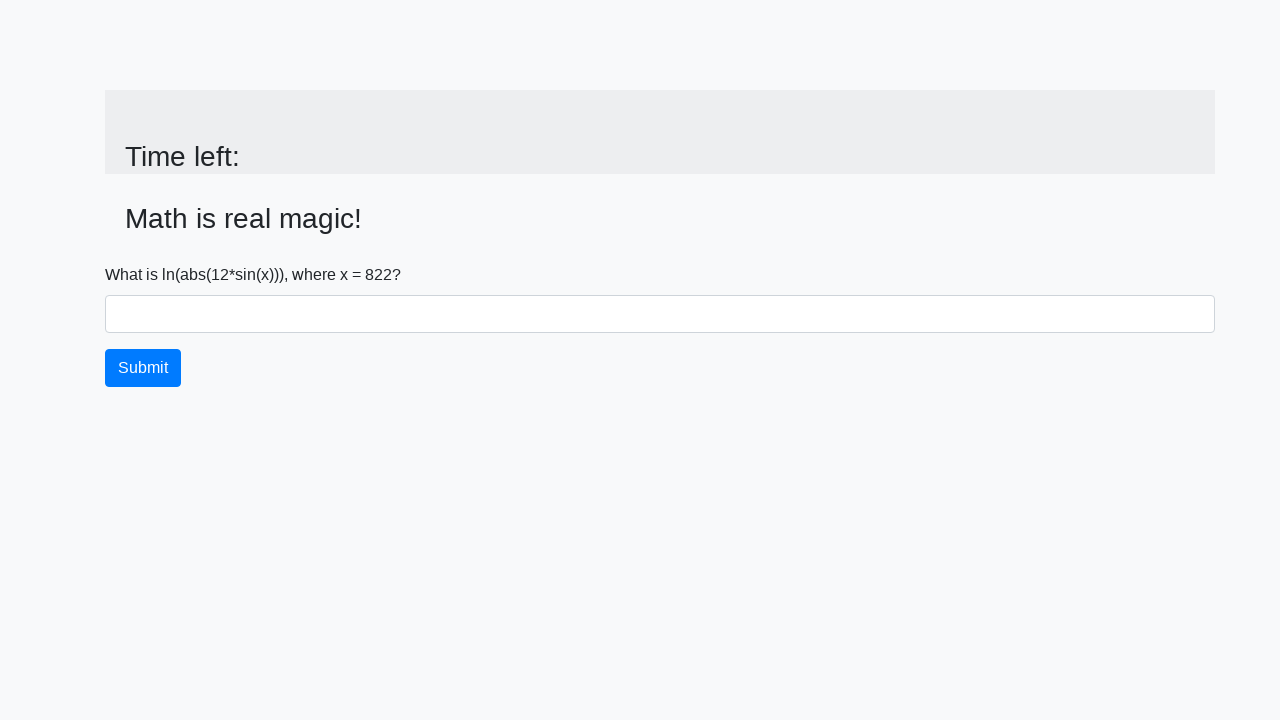

Retrieved x value from span#input_value
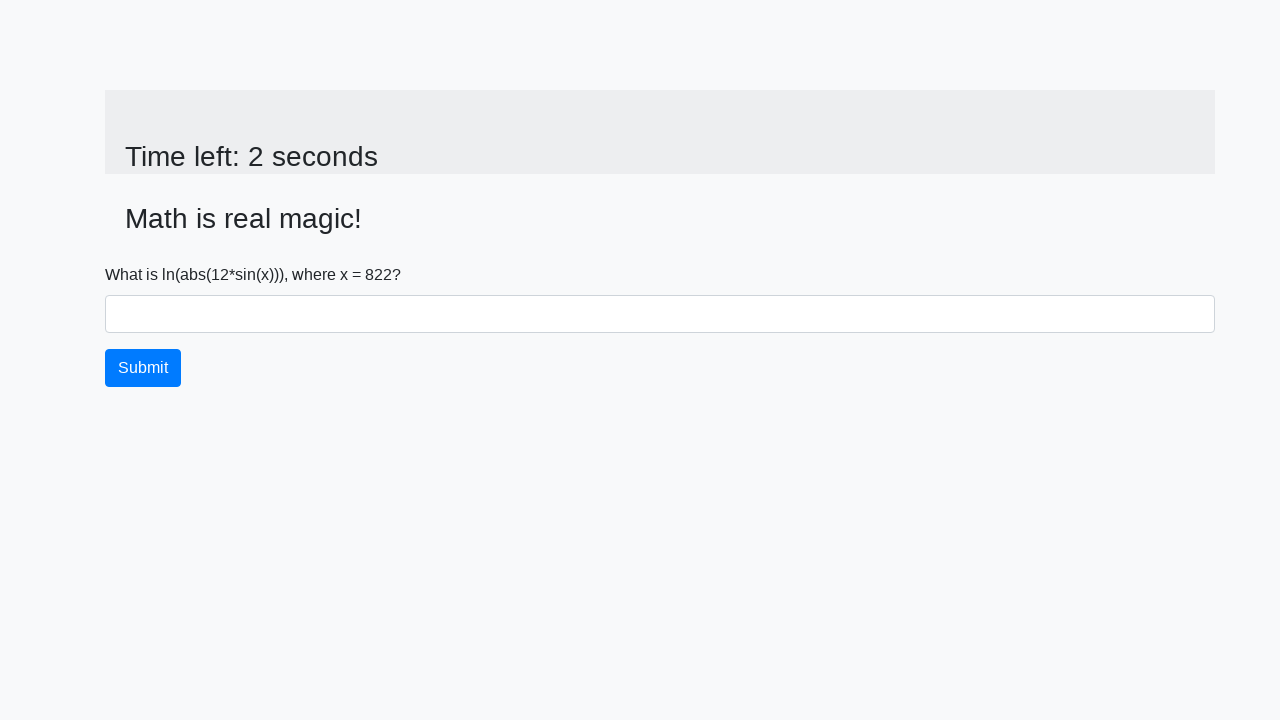

Calculated answer using formula: log(abs(12 * sin(822))) = 2.3683370047573846
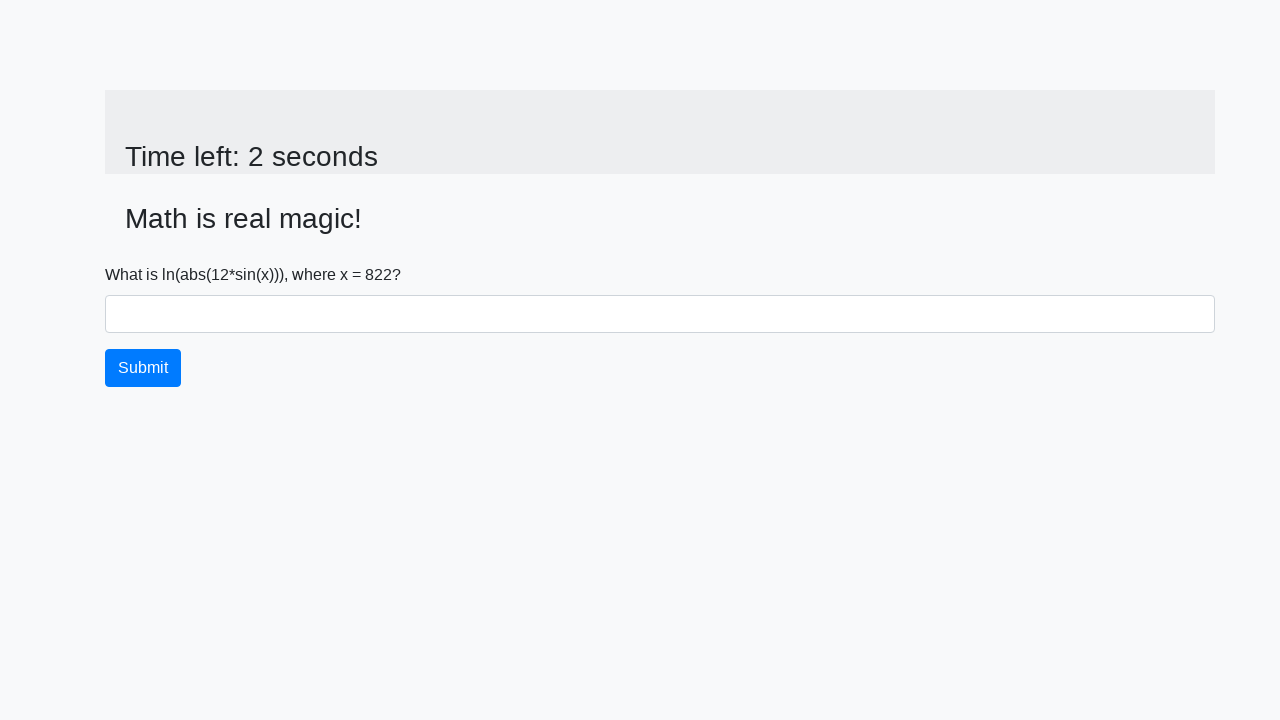

Filled answer field with calculated value: 2.3683370047573846 on input#answer
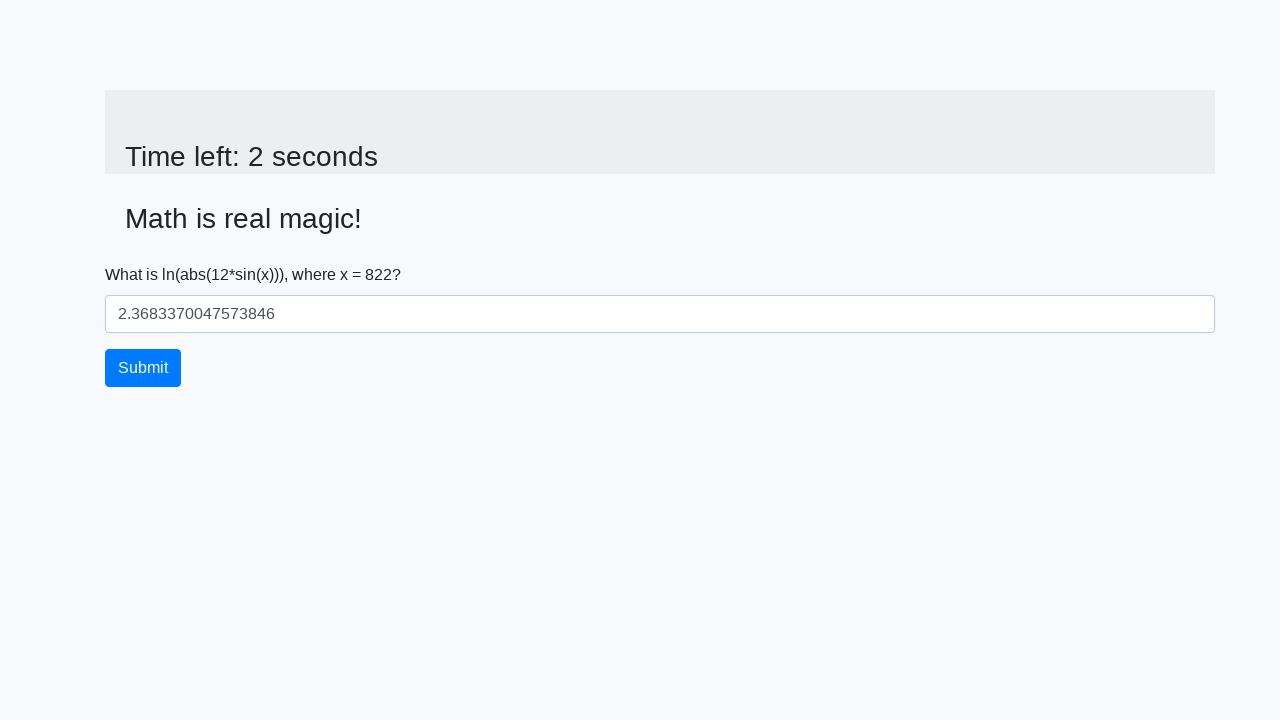

Clicked submit button to complete the form at (143, 368) on button.btn
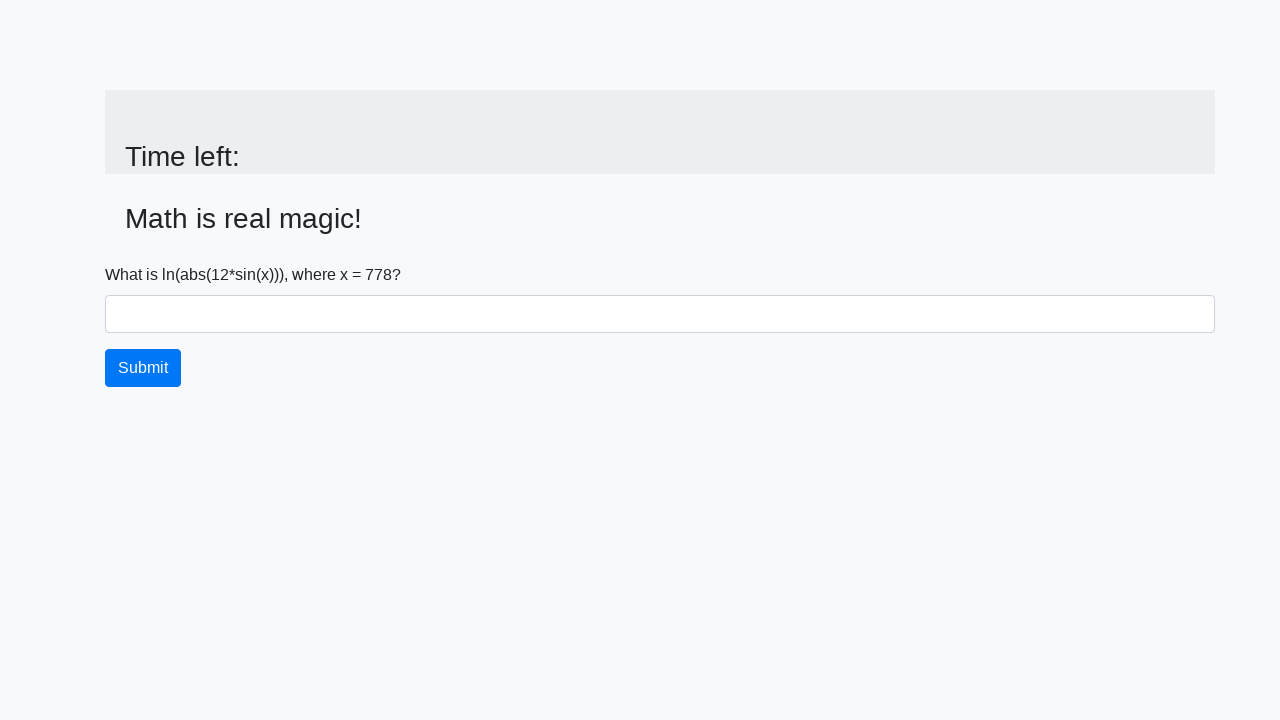

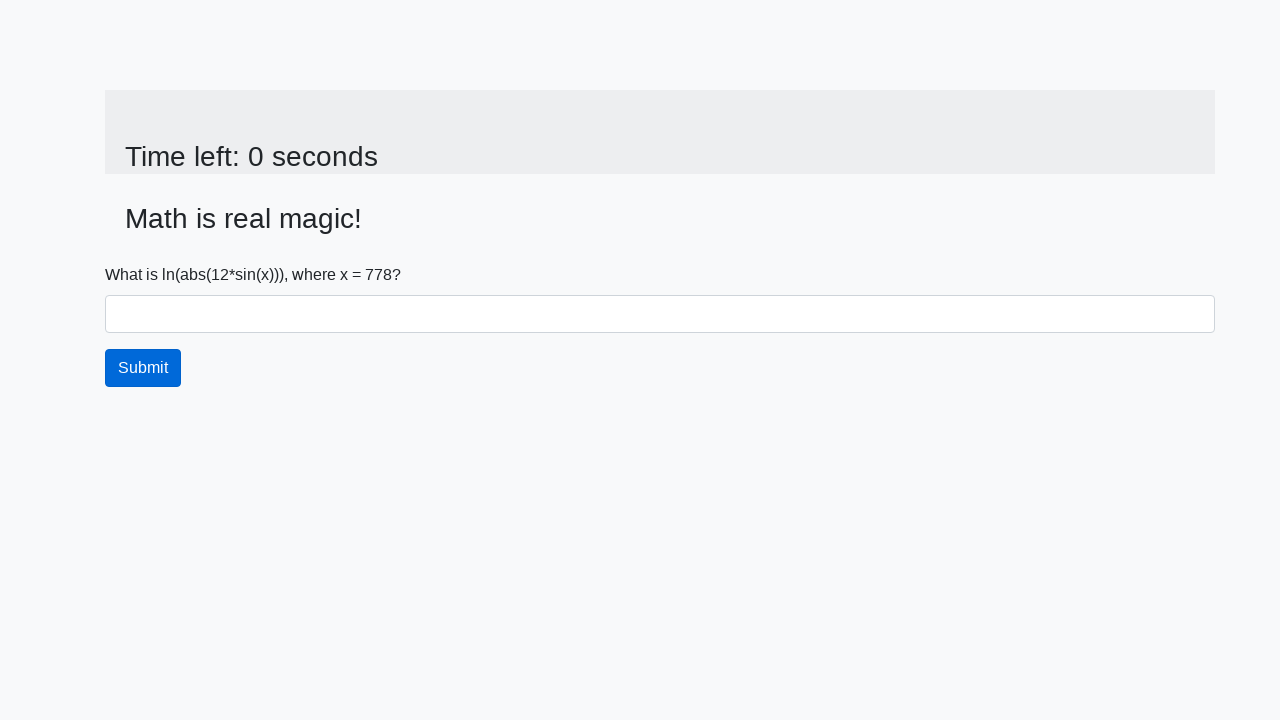